Tests the add/remove elements functionality by clicking the Add Element button, verifying the Delete button appears, then clicking Delete and verifying the page header remains visible

Starting URL: https://the-internet.herokuapp.com/add_remove_elements/

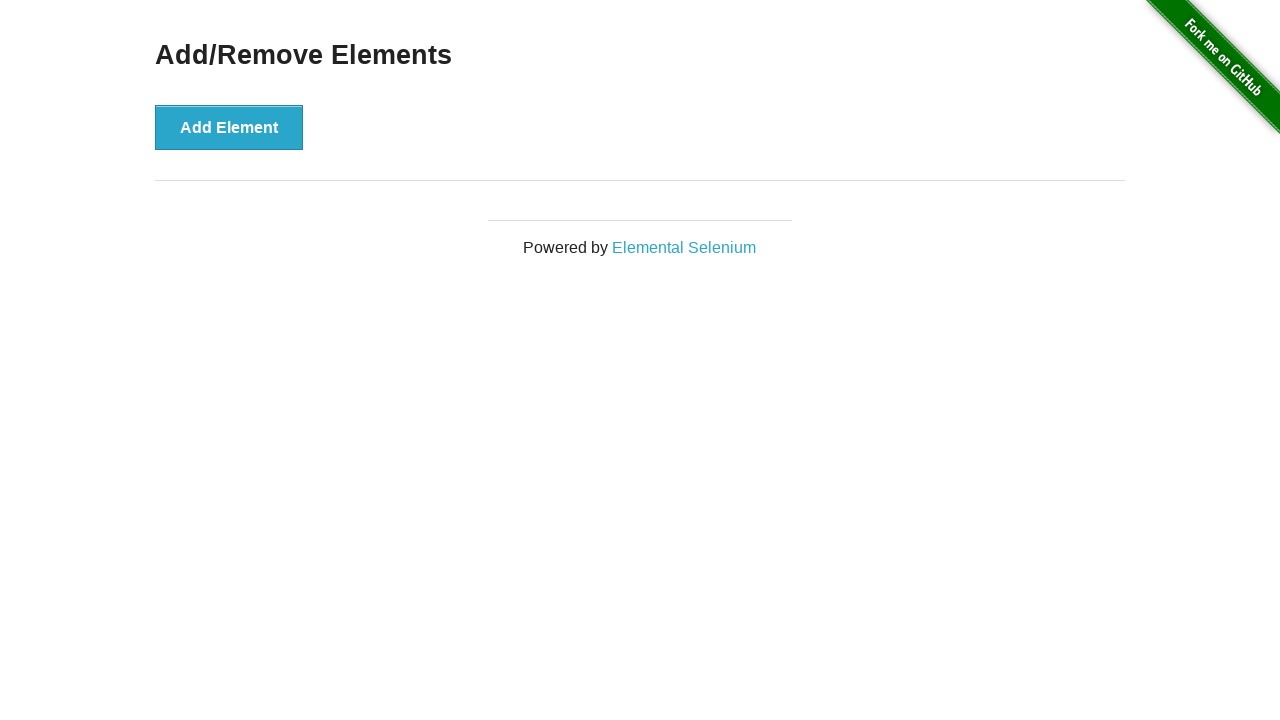

Clicked Add Element button at (229, 127) on button[onclick='addElement()']
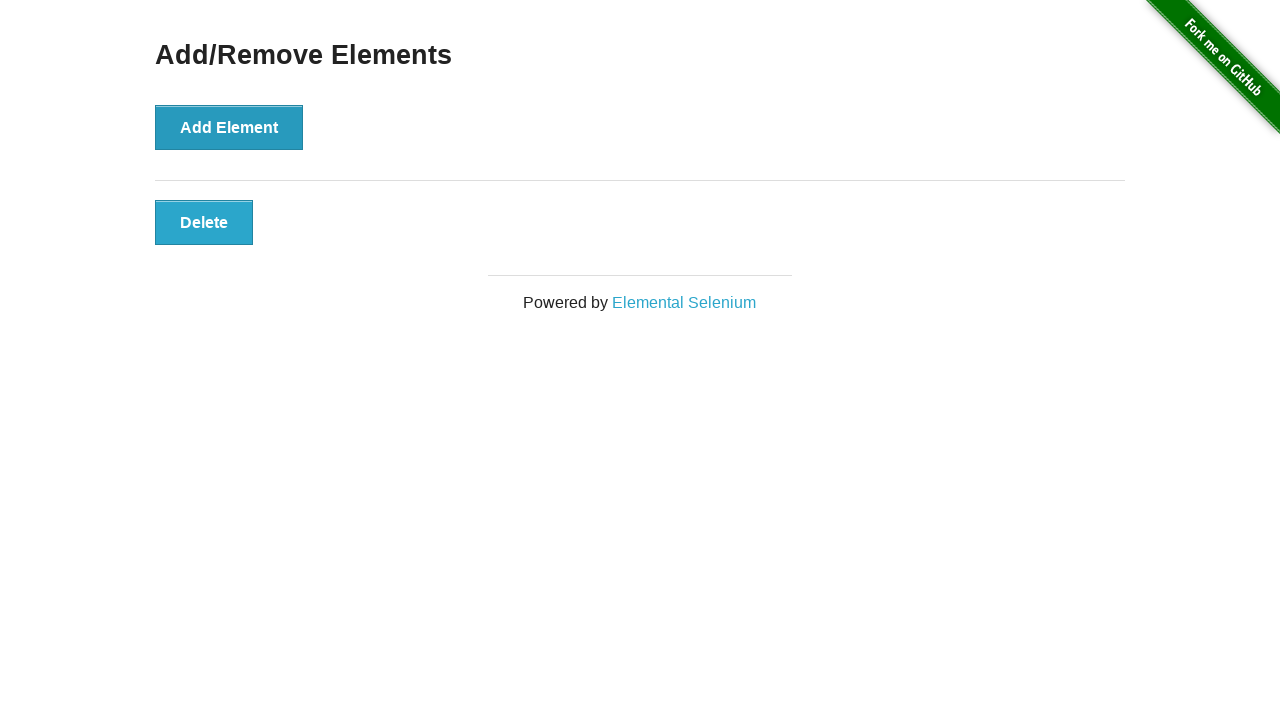

Verified Delete button is visible
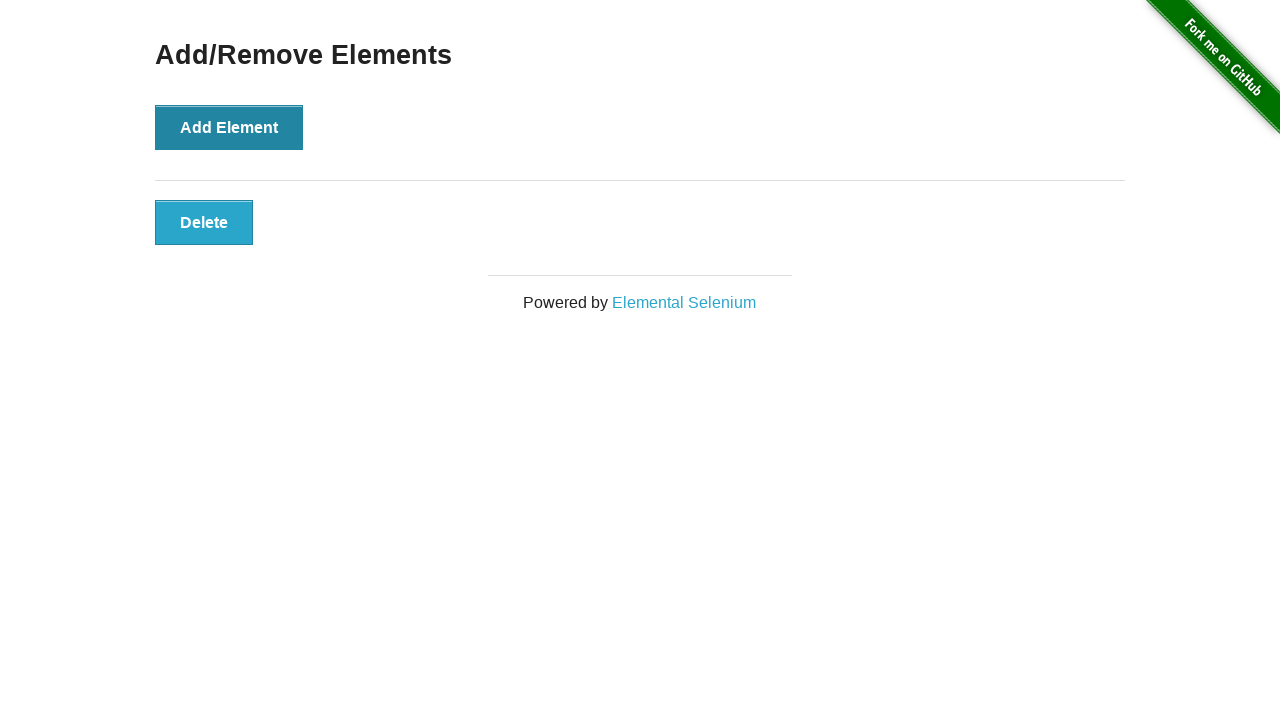

Clicked Delete button at (204, 222) on button[onclick='deleteElement()']
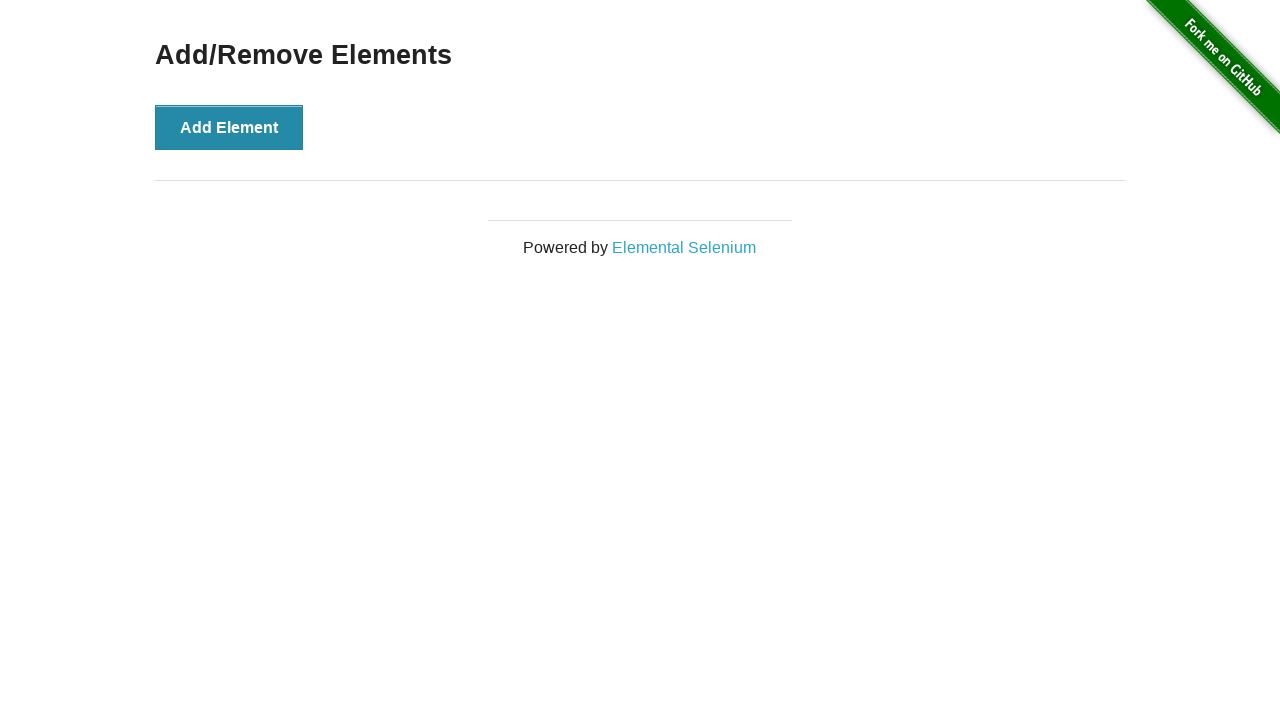

Verified Add/Remove Elements header remains visible after deletion
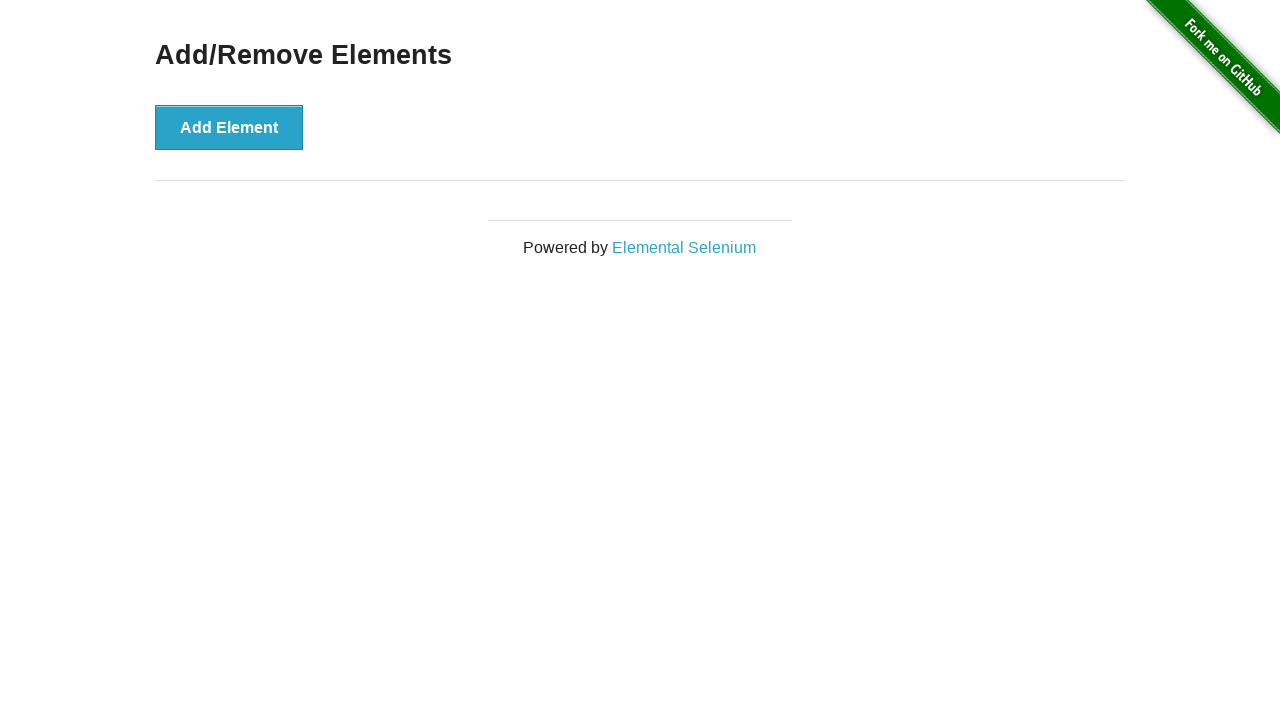

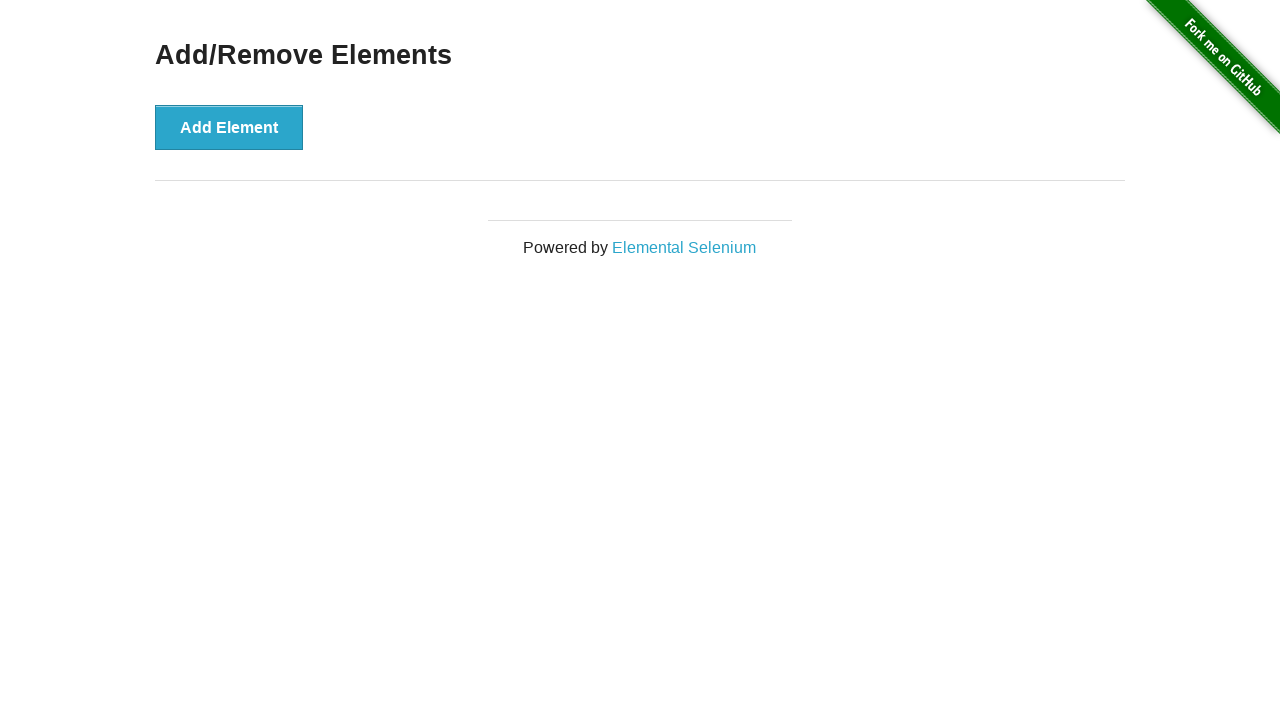